Tests percentage calculator with zero value by calculating 0% of 100

Starting URL: http://www.calculator.net/

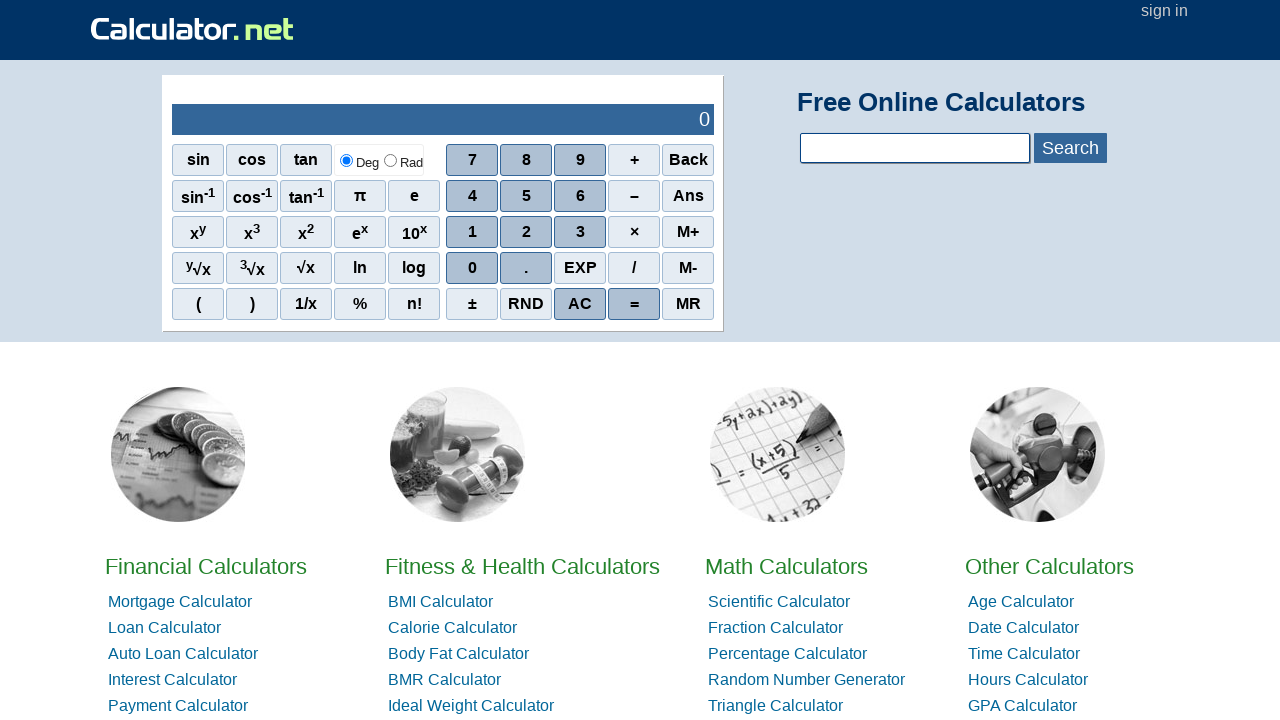

Clicked on percent calculator link from home page at (786, 566) on xpath=//*[@id="homelistwrap"]/div[3]/div[2]/a
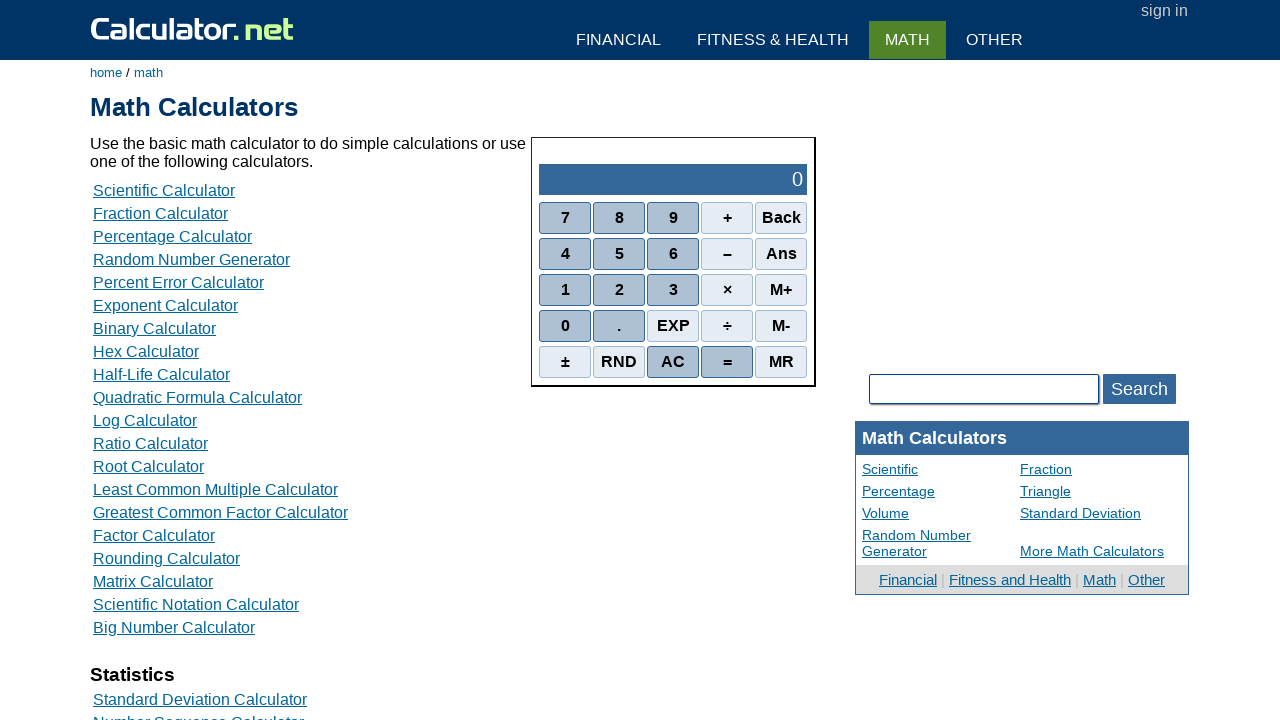

Clicked on percent calculator option at (172, 236) on xpath=//*[@id="content"]/table[2]/tbody/tr/td/div[3]/a
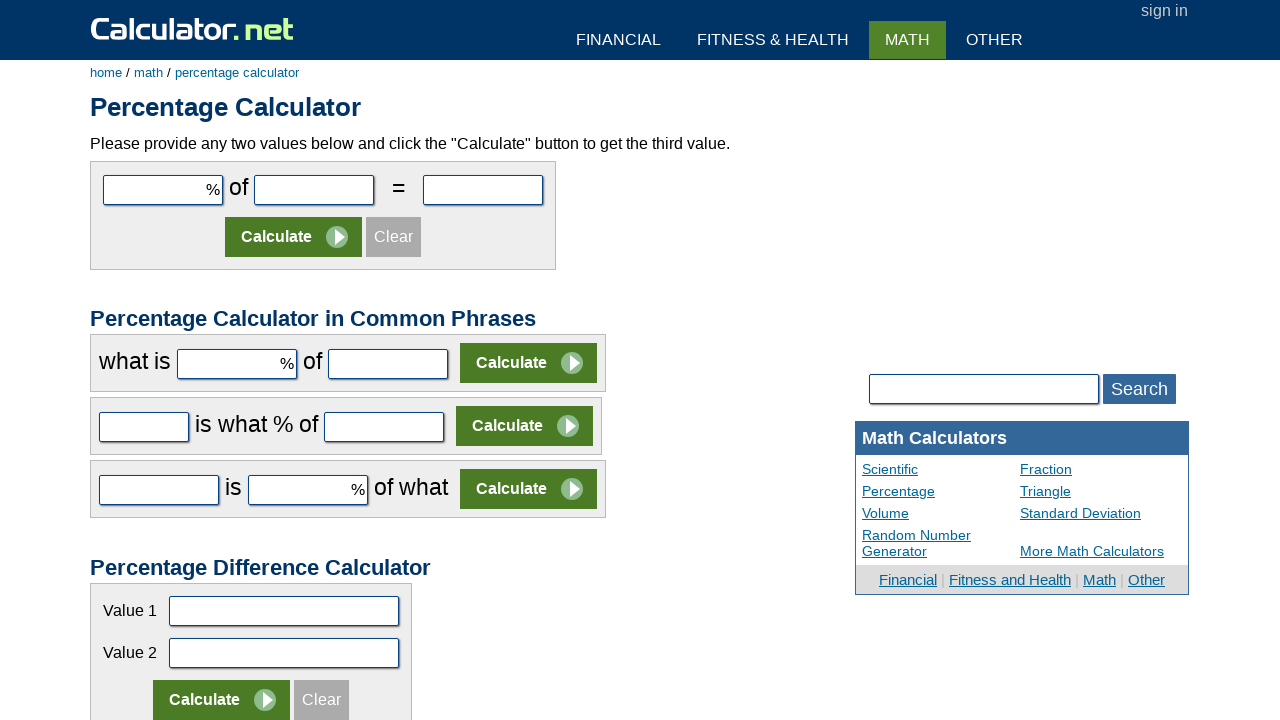

Entered 0 in the percentage field on #cpar1
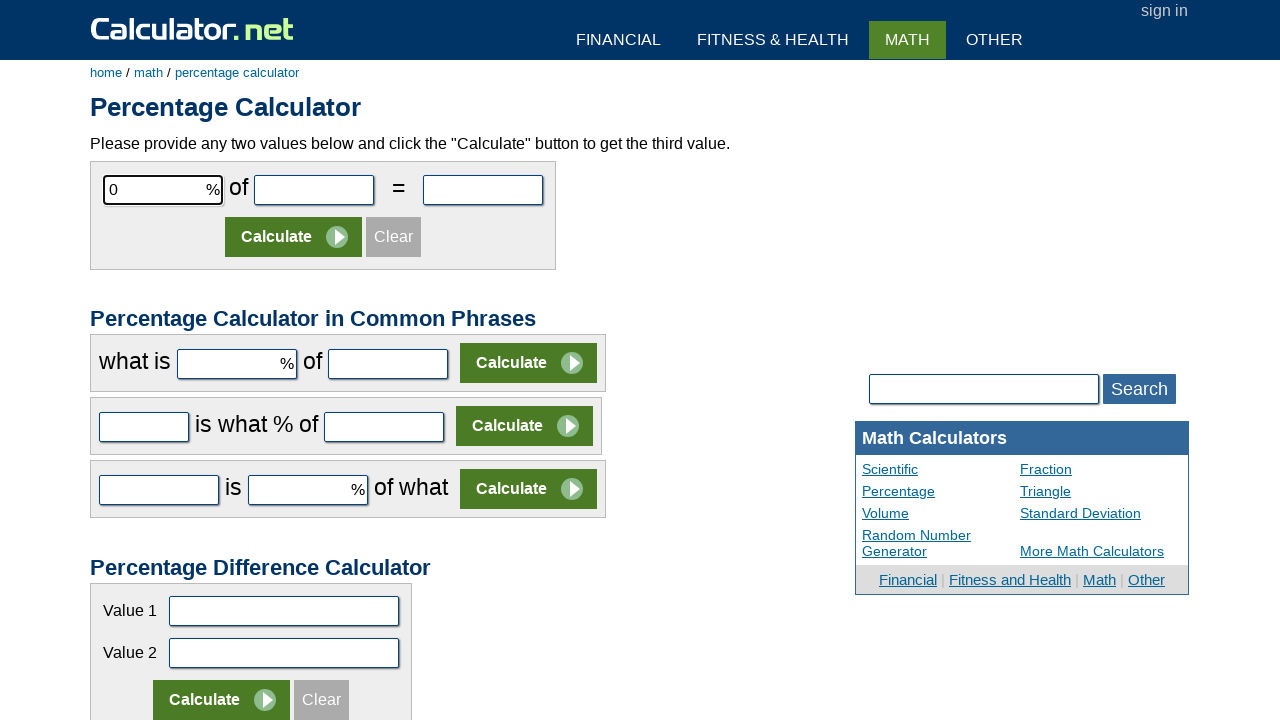

Entered 100 in the base value field on #cpar2
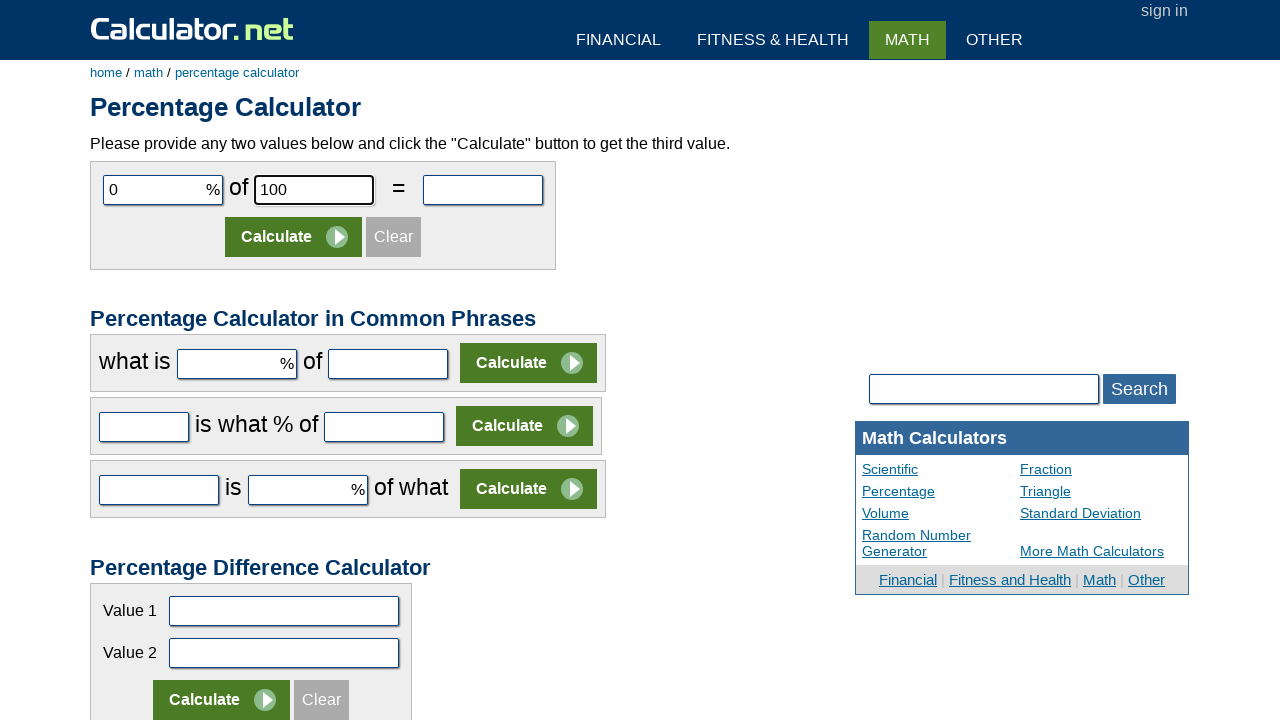

Clicked the calculate button at (294, 237) on xpath=//*[@id="content"]/form[1]/table/tbody/tr[2]/td/input[2]
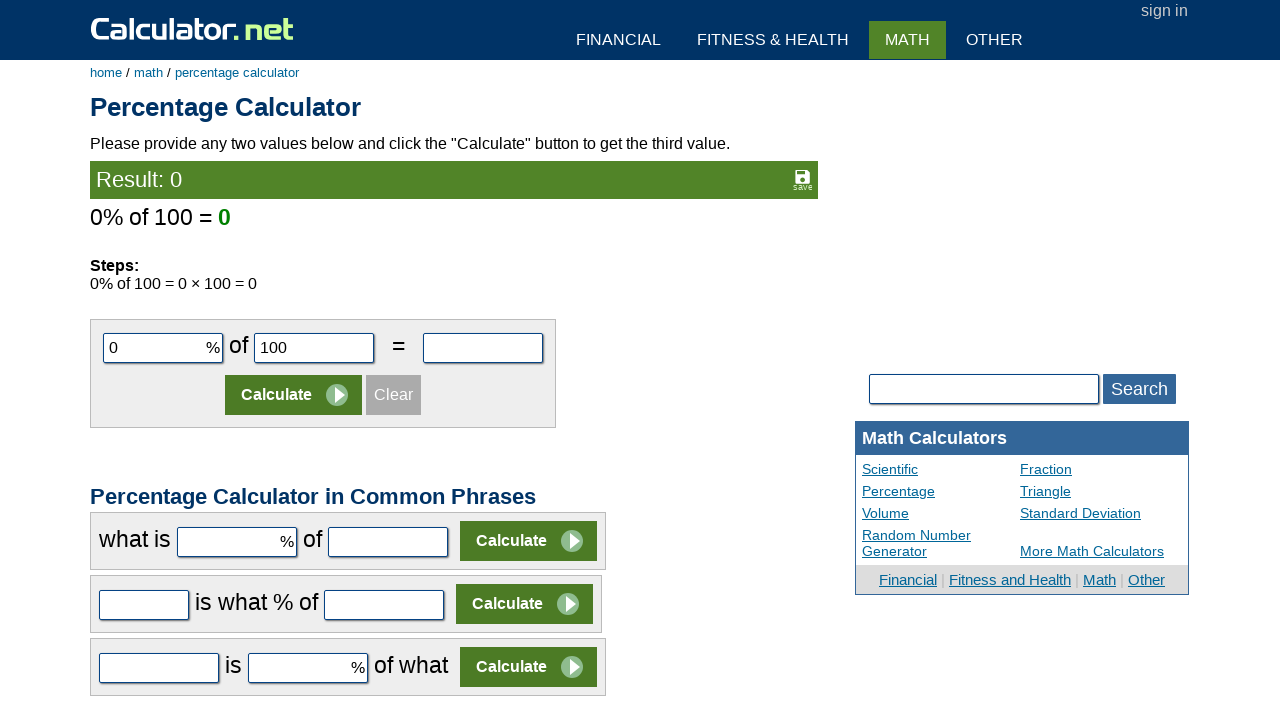

Calculation result appeared - 0% of 100 = 0
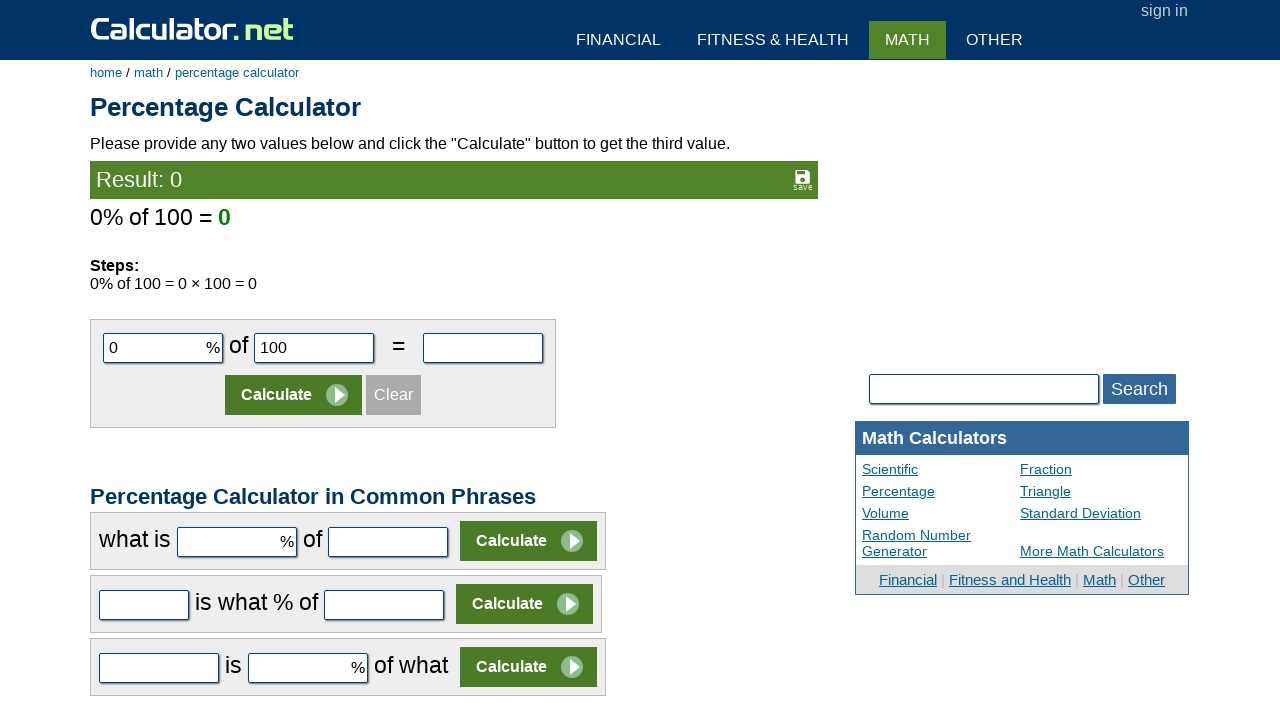

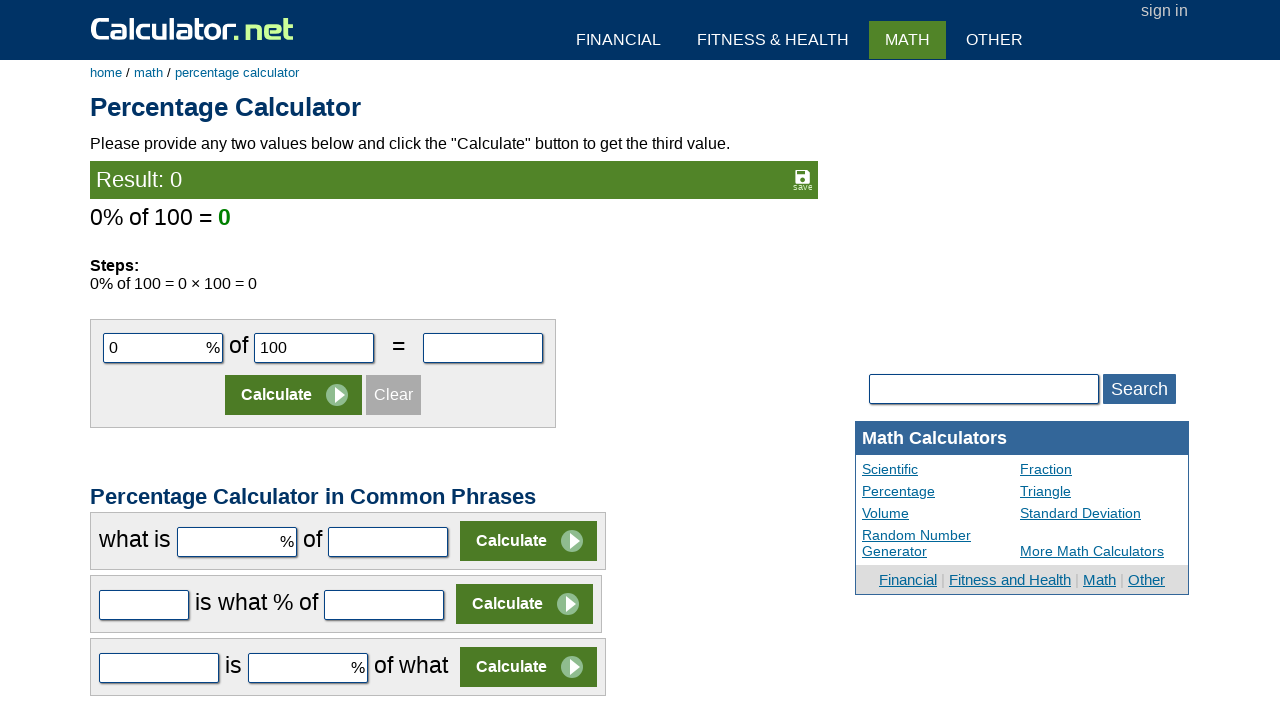